Tests navigation on LetCode website by maximizing the window, waiting for the page to load, then clicking on the Work-Space link and verifying elements are present on the workspace page.

Starting URL: https://letcode.in/

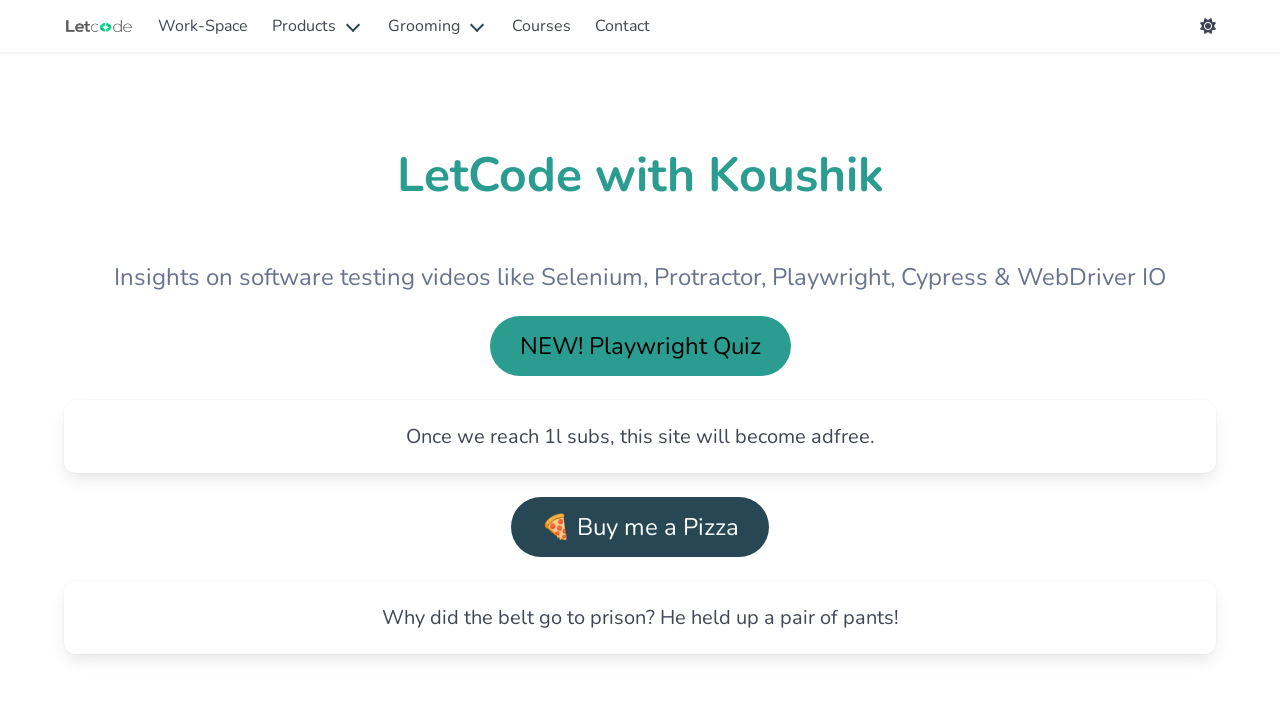

Page loaded with domcontentloaded state
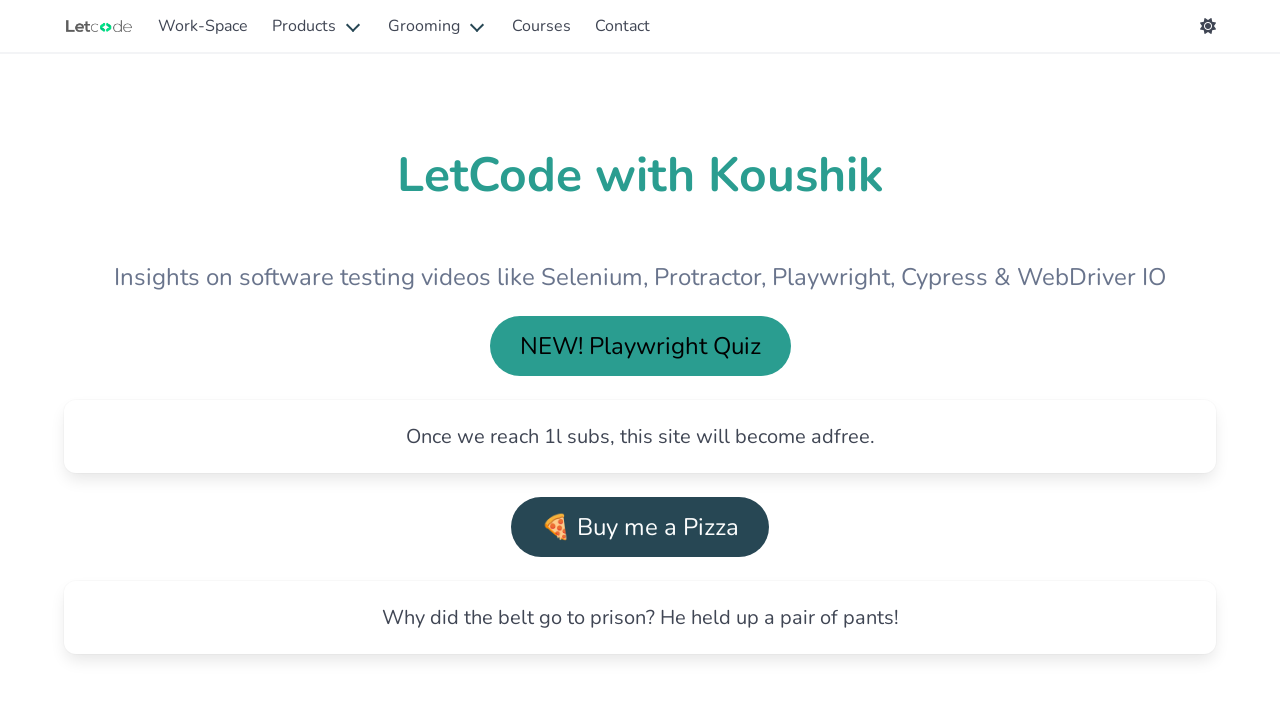

Clicked on Work-Space link at (203, 26) on text=Work-Space
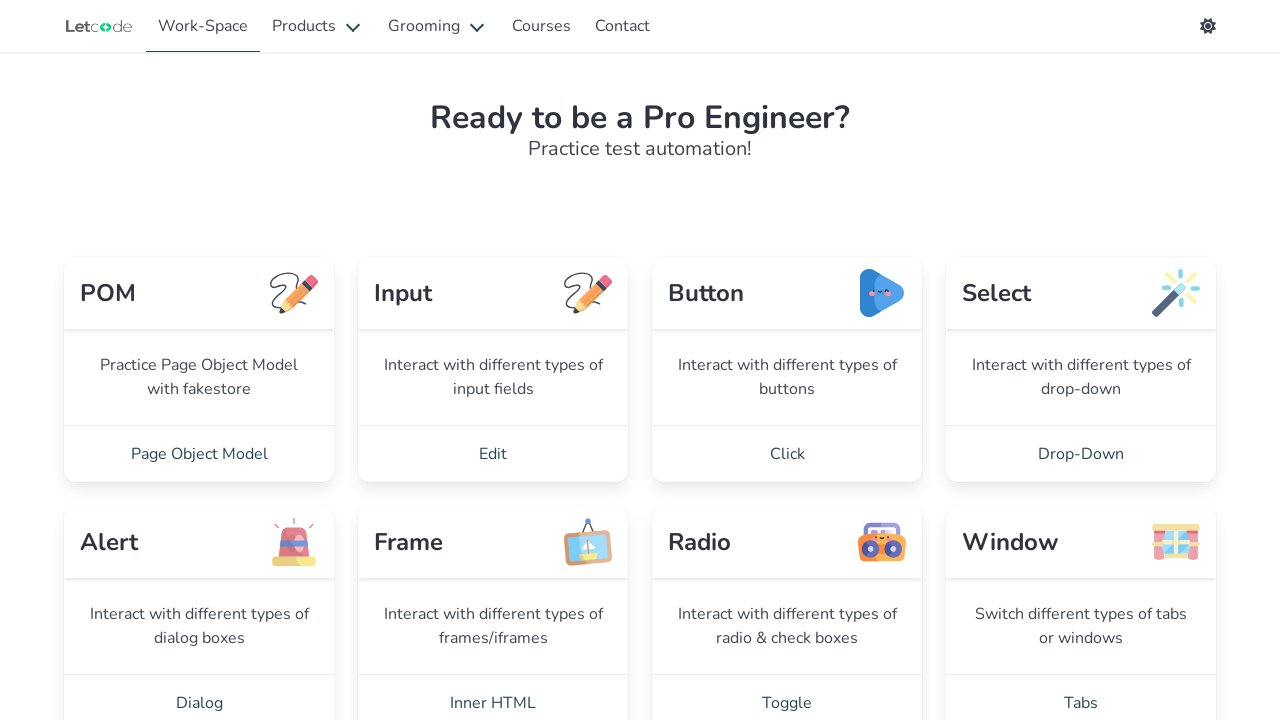

Workspace section loaded and is visible
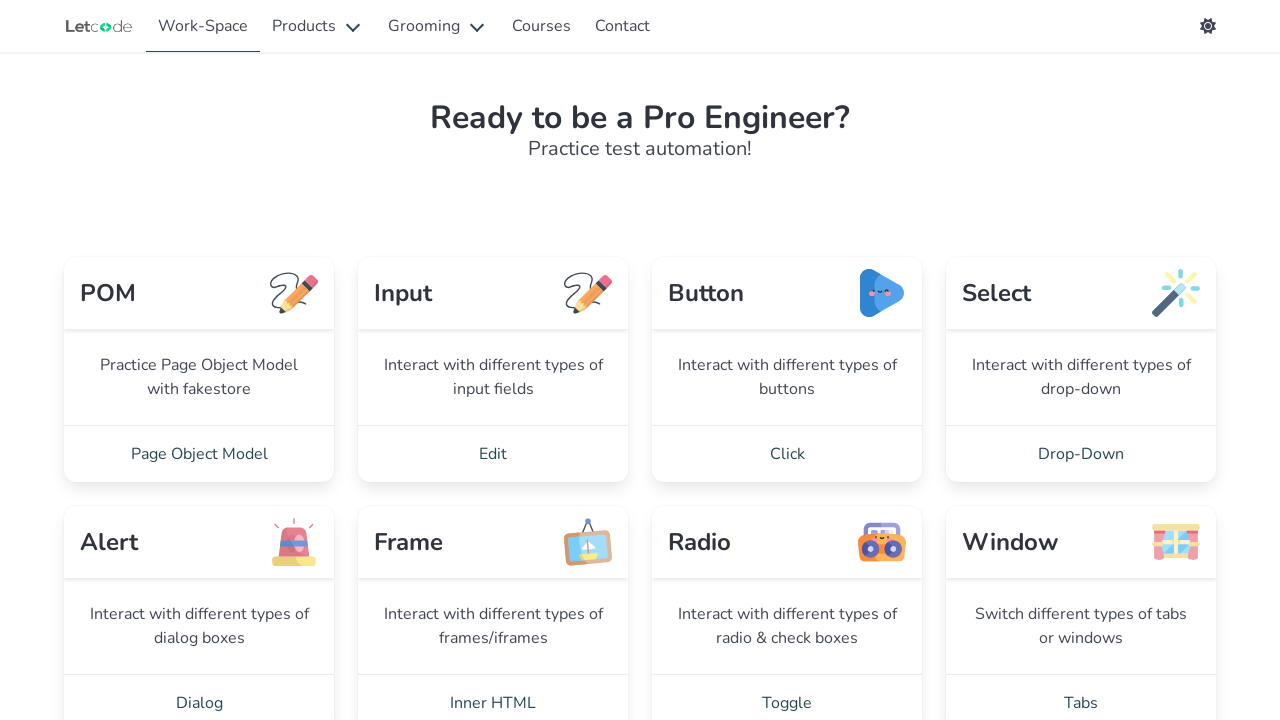

Edit link is present on the workspace page
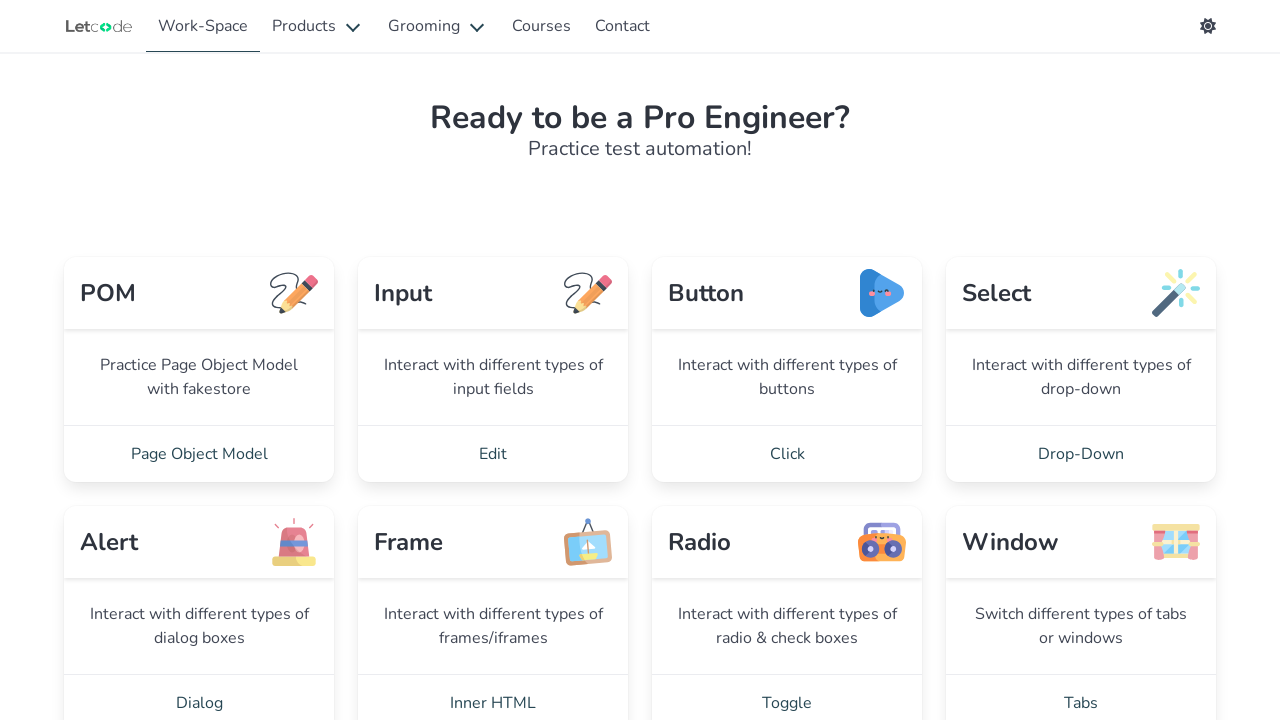

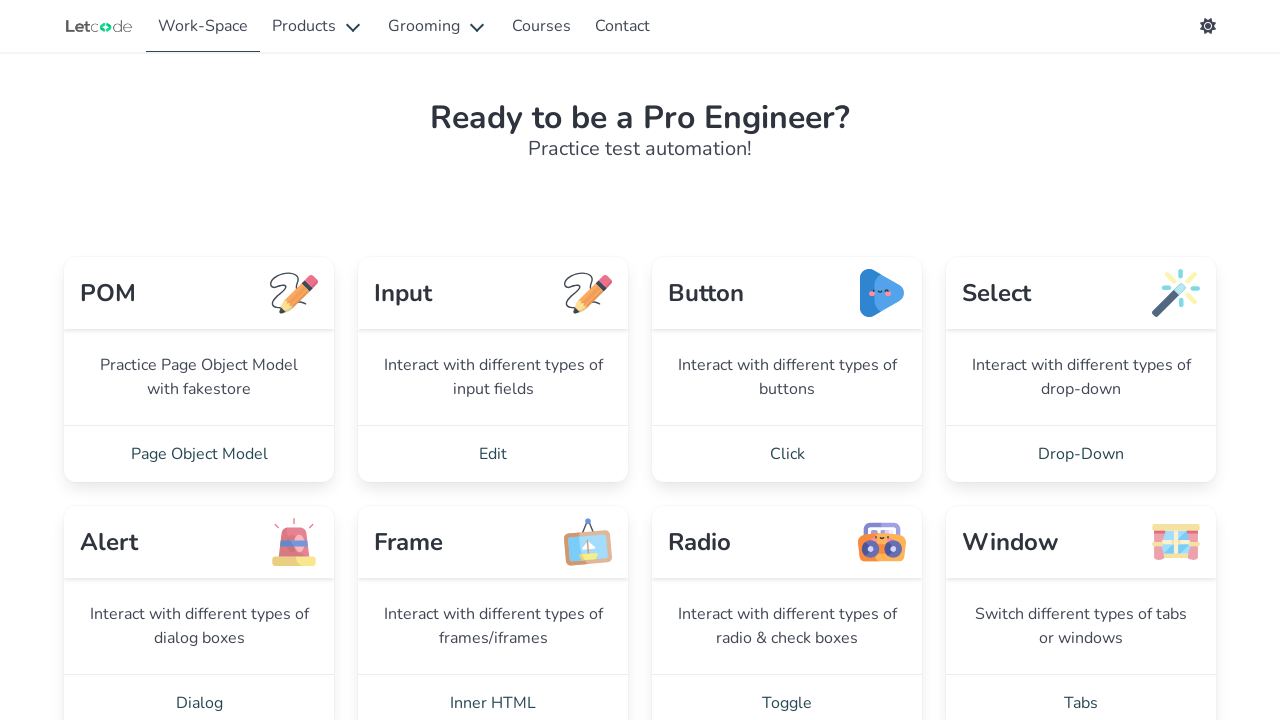